Navigates through a postal code website hierarchy, clicking through country, province, locality, and street listings to explore the site structure.

Starting URL: https://codigo-postal.co/

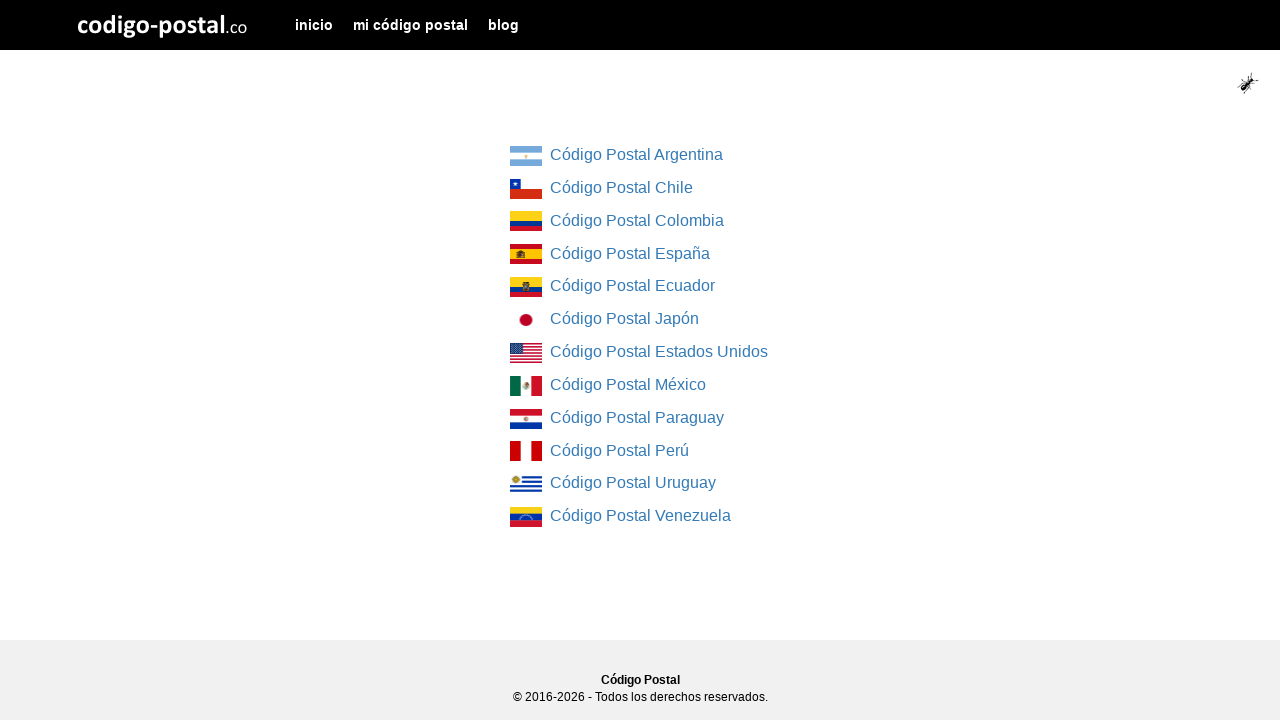

Country list loaded on postal code website
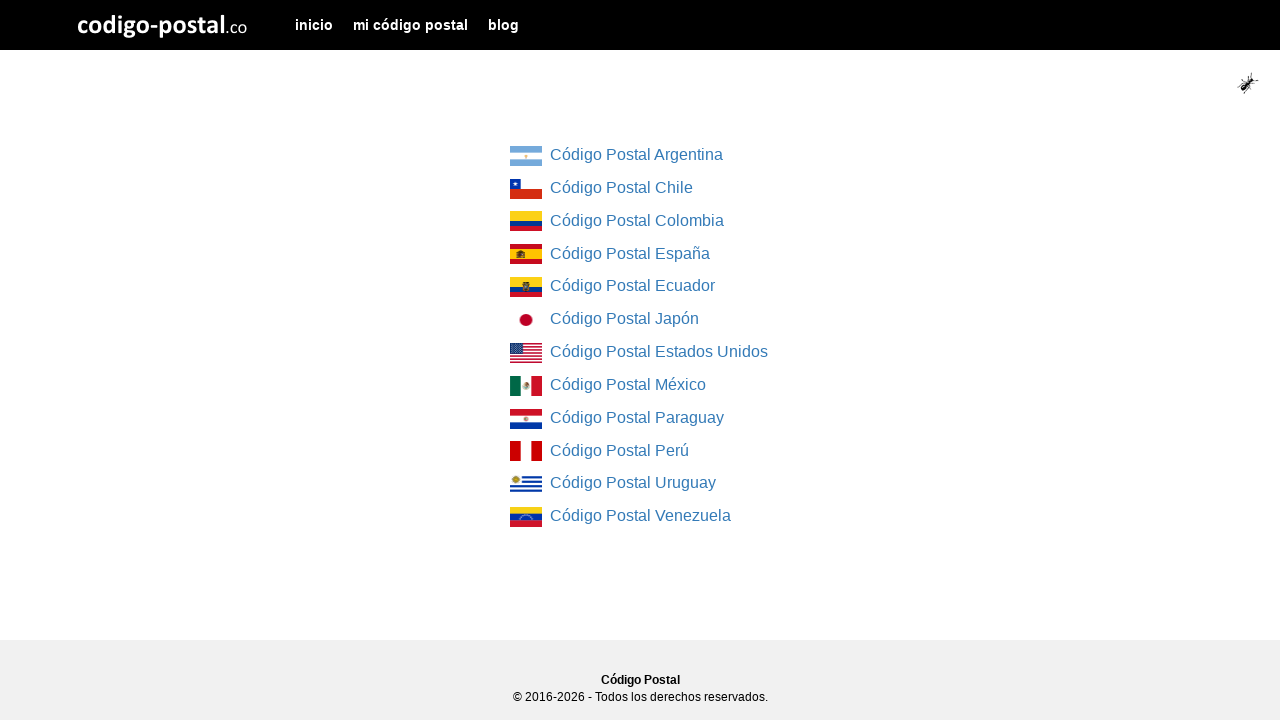

Clicked first country link at (526, 156) on div.col-md-4.col-md-offset-4 ul li:first-child a
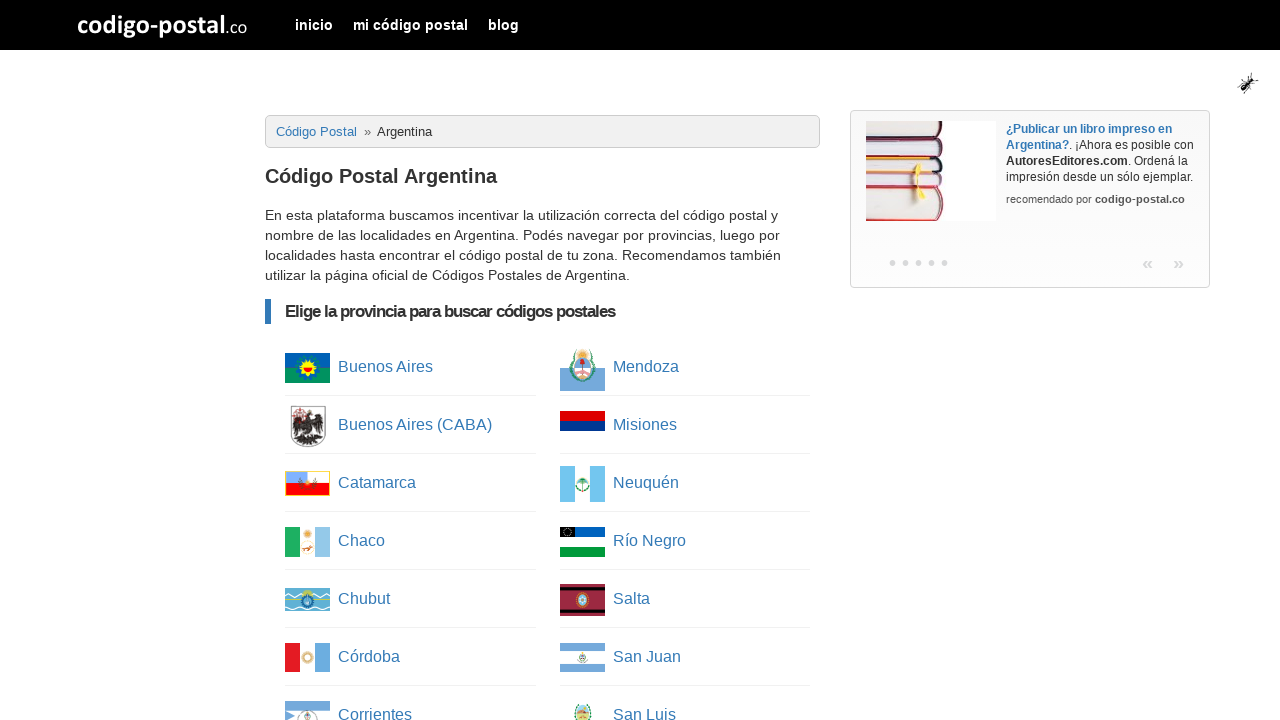

Province list loaded
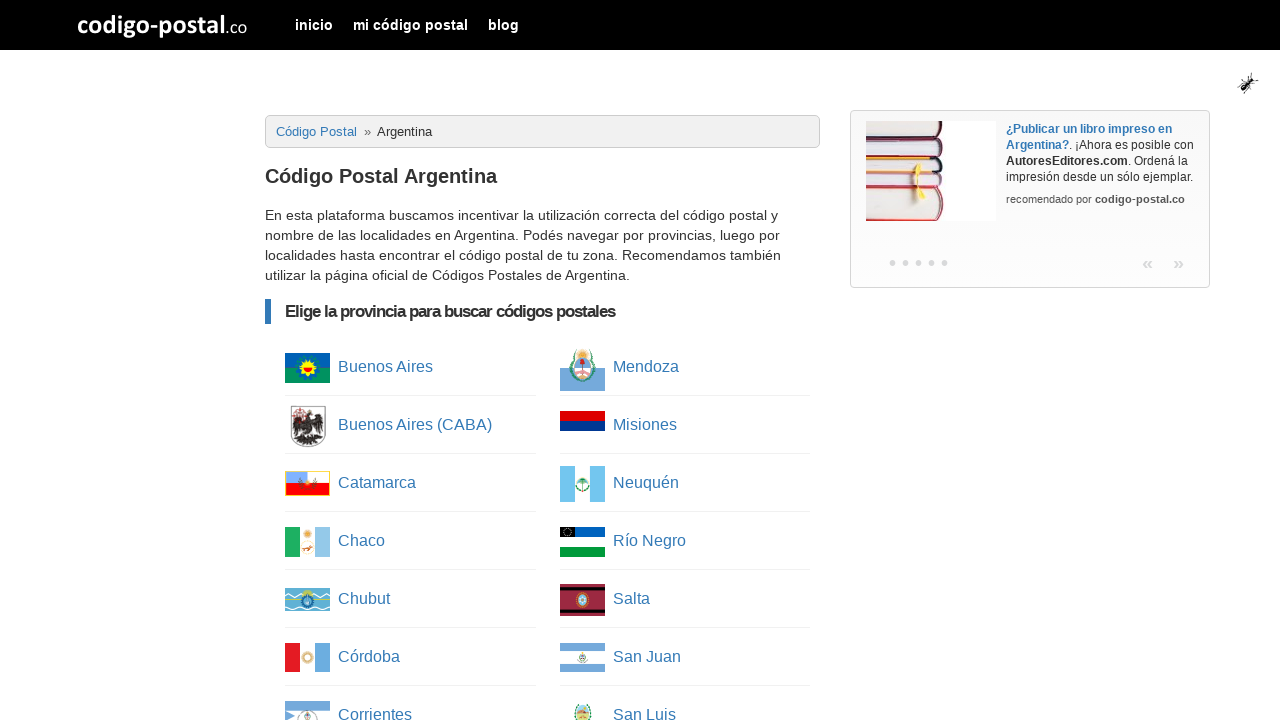

Clicked first province link at (308, 368) on ul.column-list li:first-child a
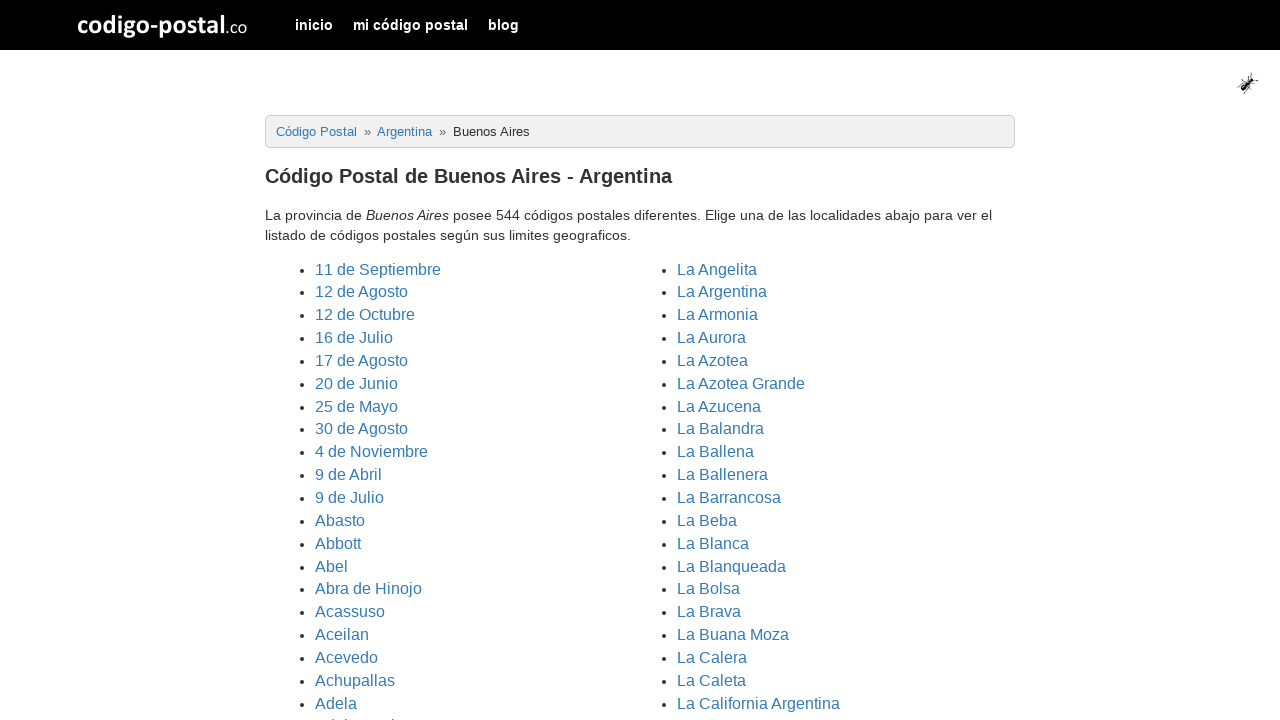

Cities/localities list loaded
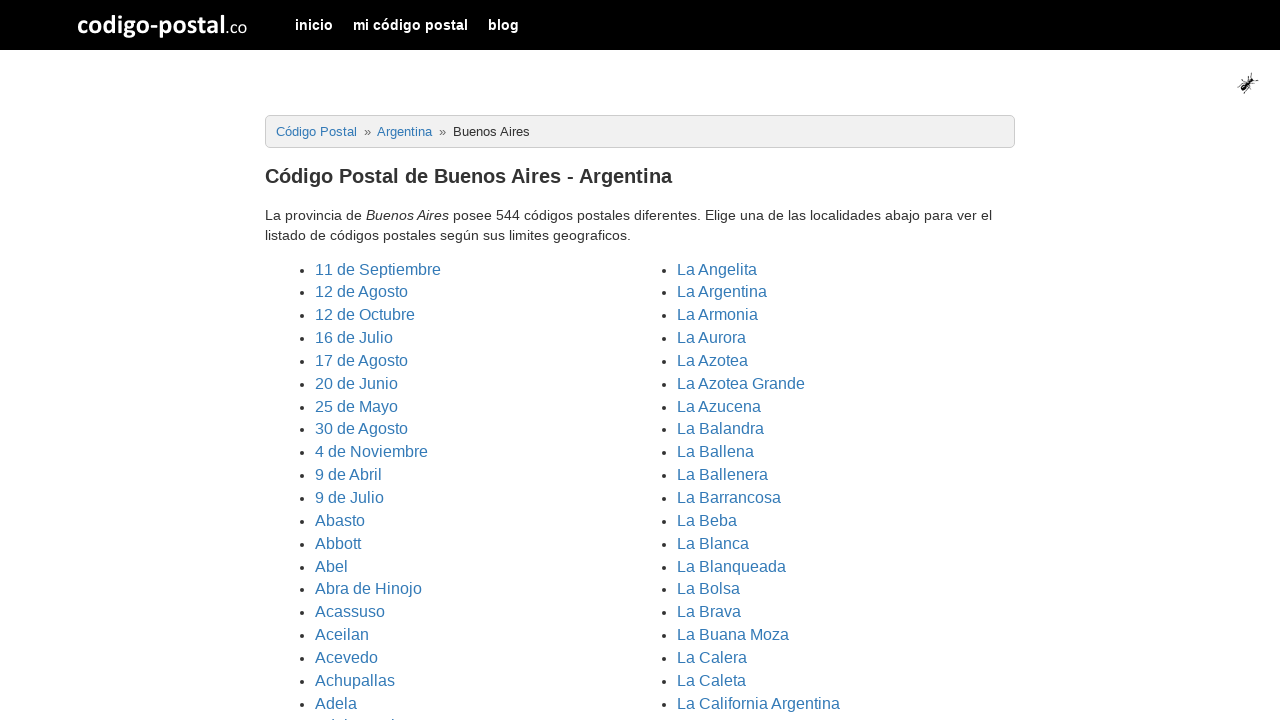

Clicked first locality link at (378, 269) on ul.cities li:first-child a
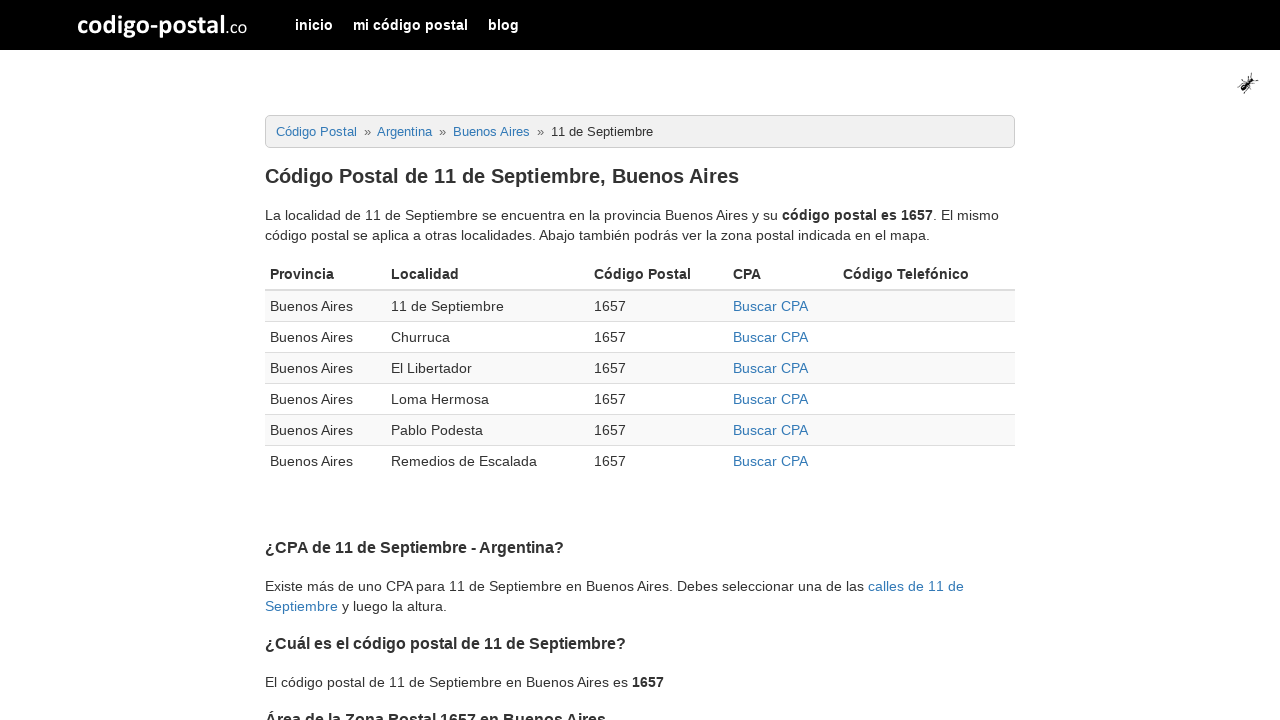

Postal code table loaded
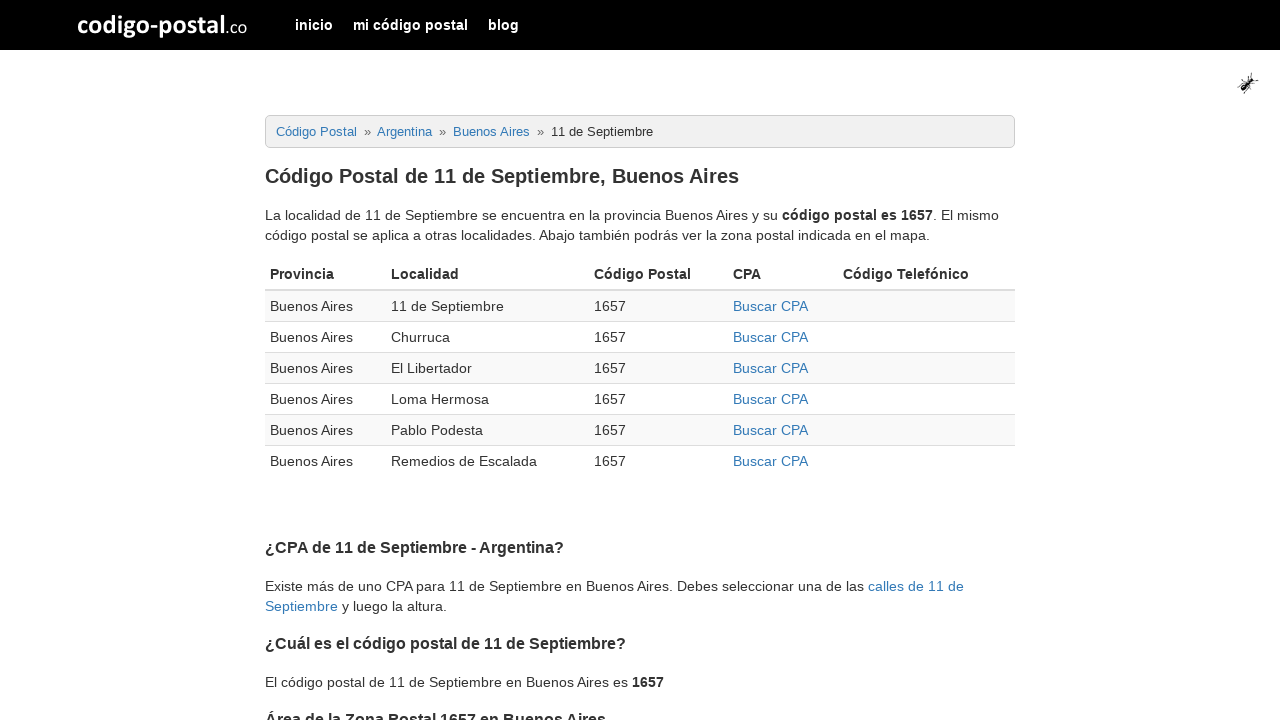

Clicked first postal code (CPA) link in table at (770, 306) on div.table-responsive table tbody tr:first-child td a
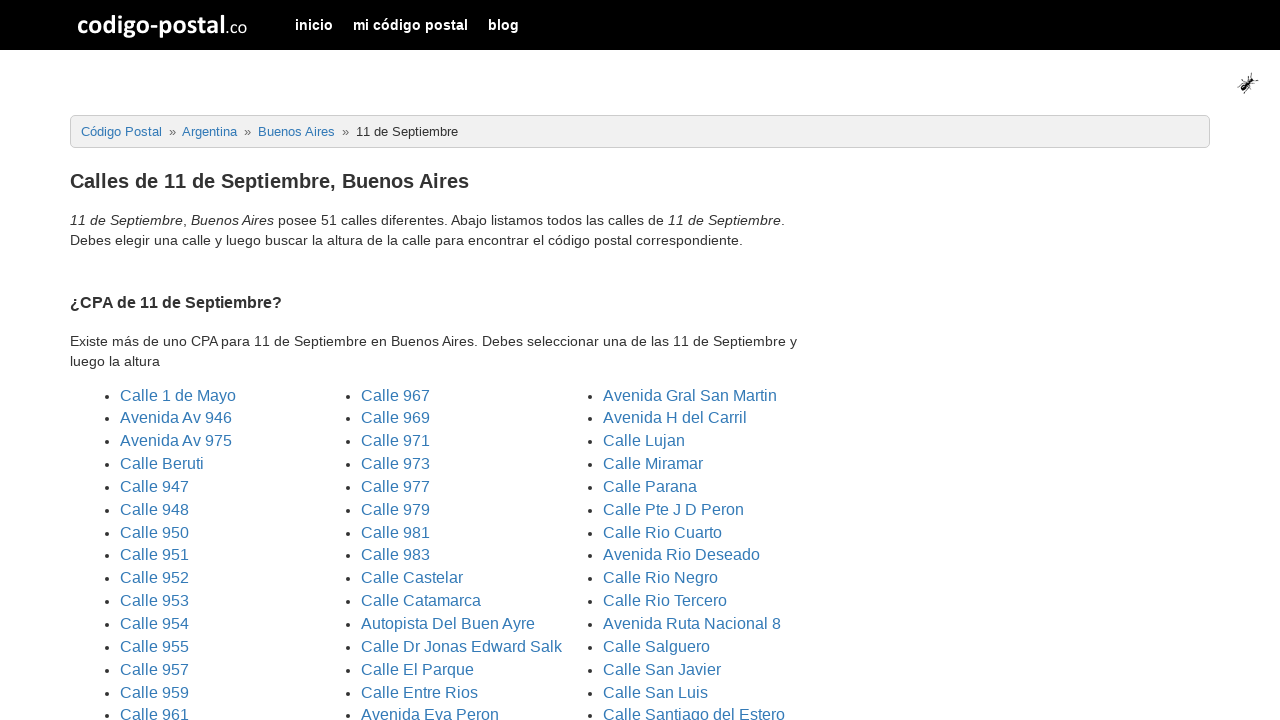

Street list loaded
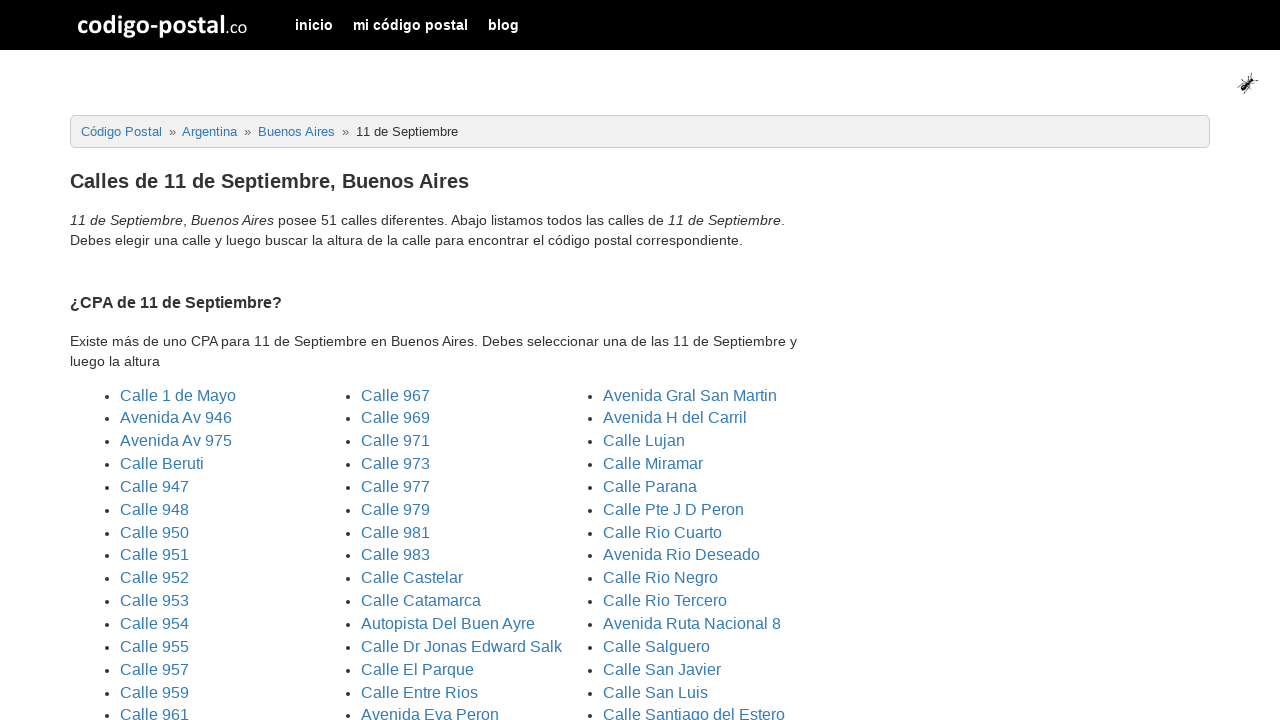

Clicked first street link at (178, 395) on ul.three_columns li:first-child a
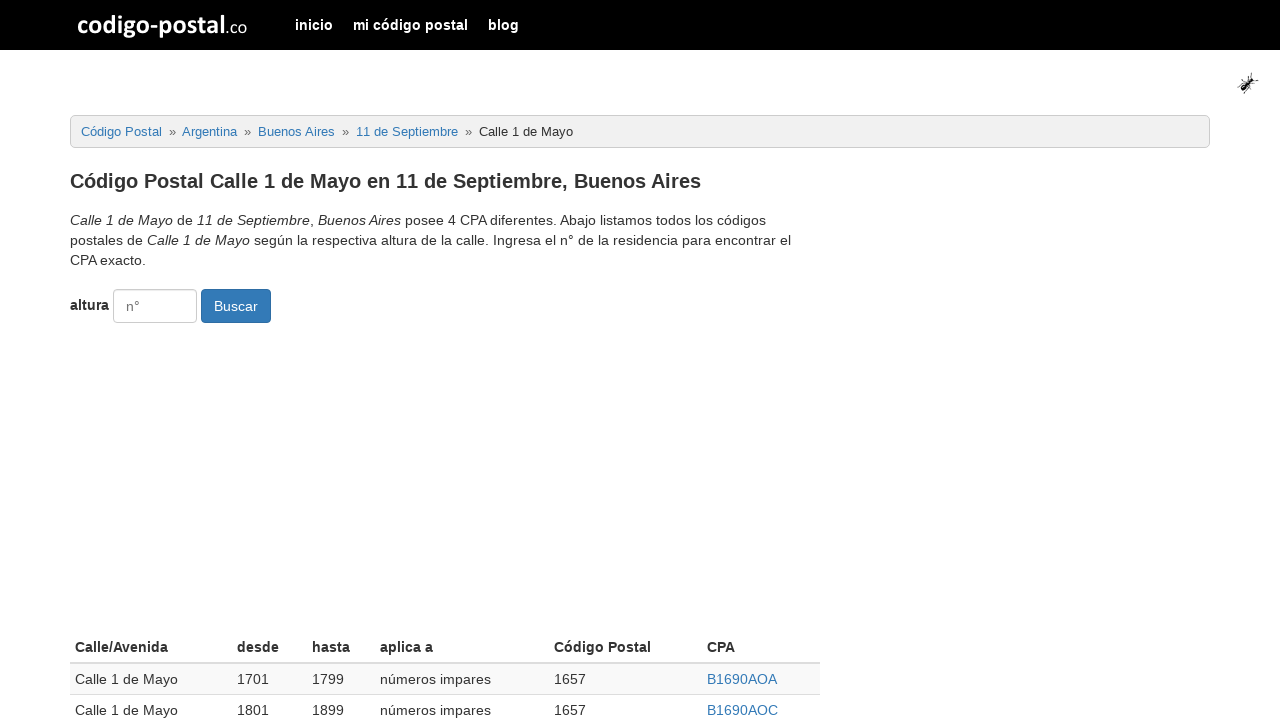

Final street details table loaded
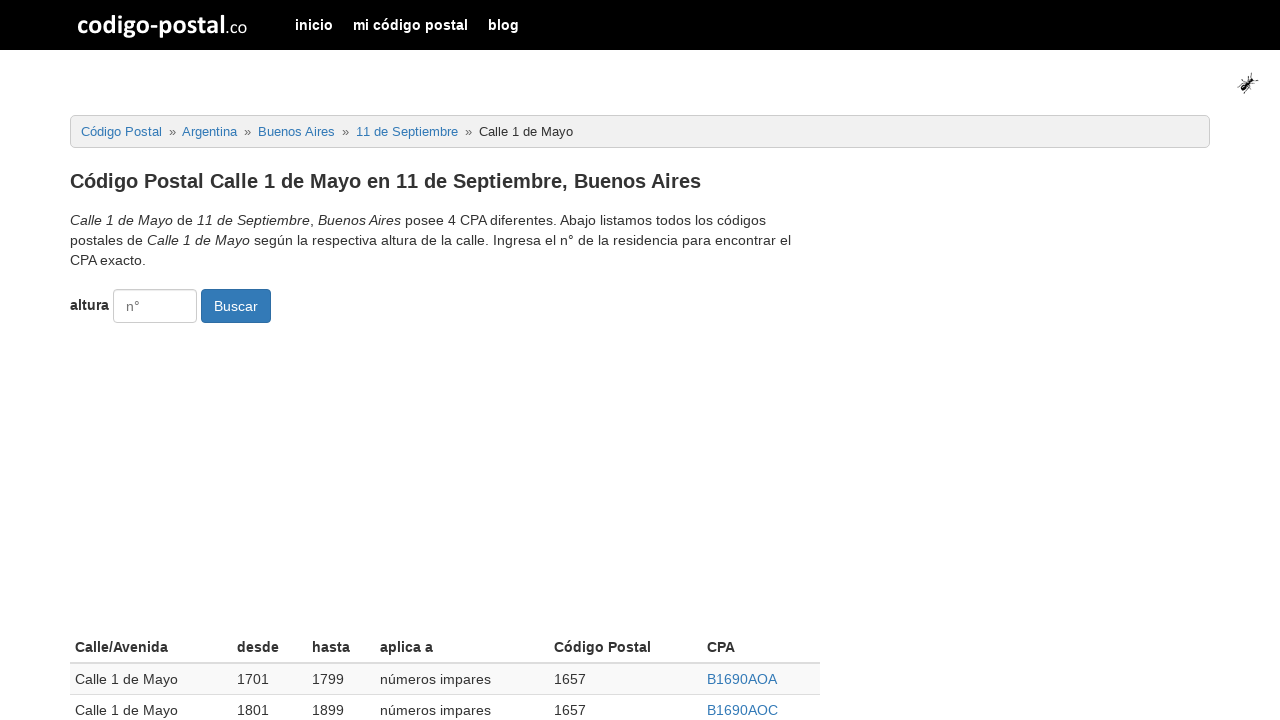

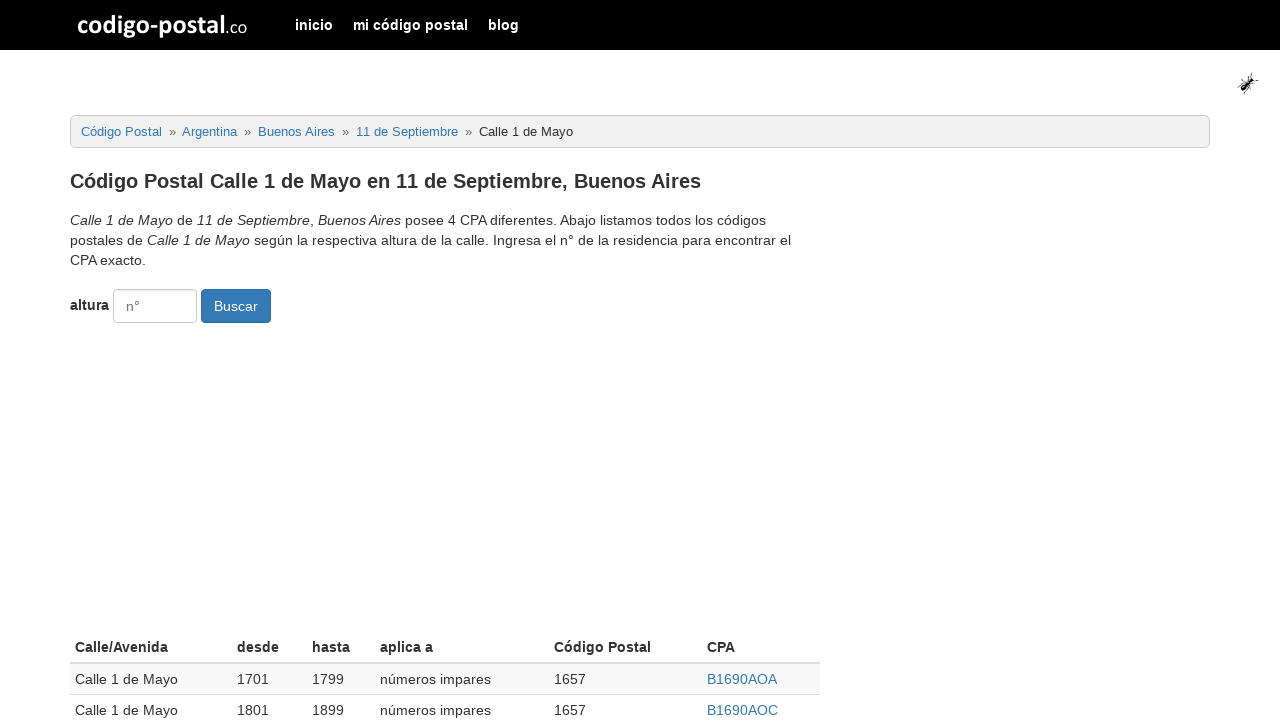